Tests the jQuery UI slider component by dragging the slider handle to a new position

Starting URL: https://jqueryui.com/slider/

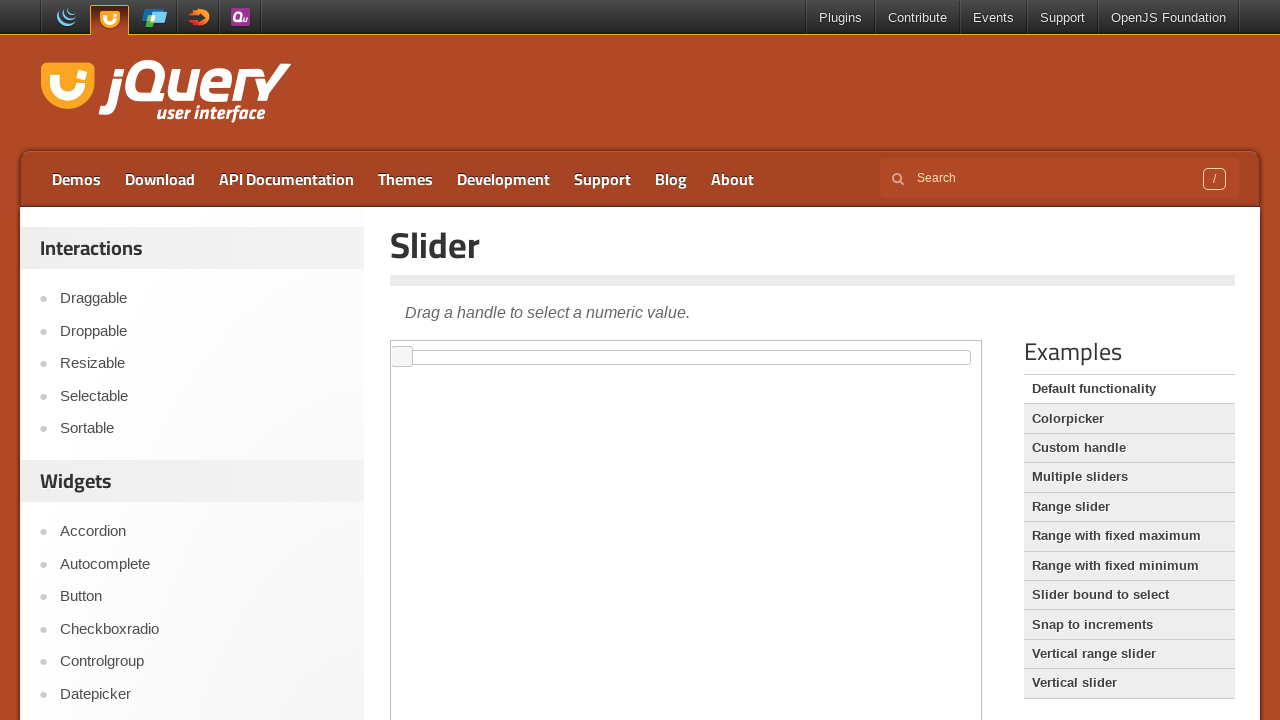

Located the first iframe containing the slider demo
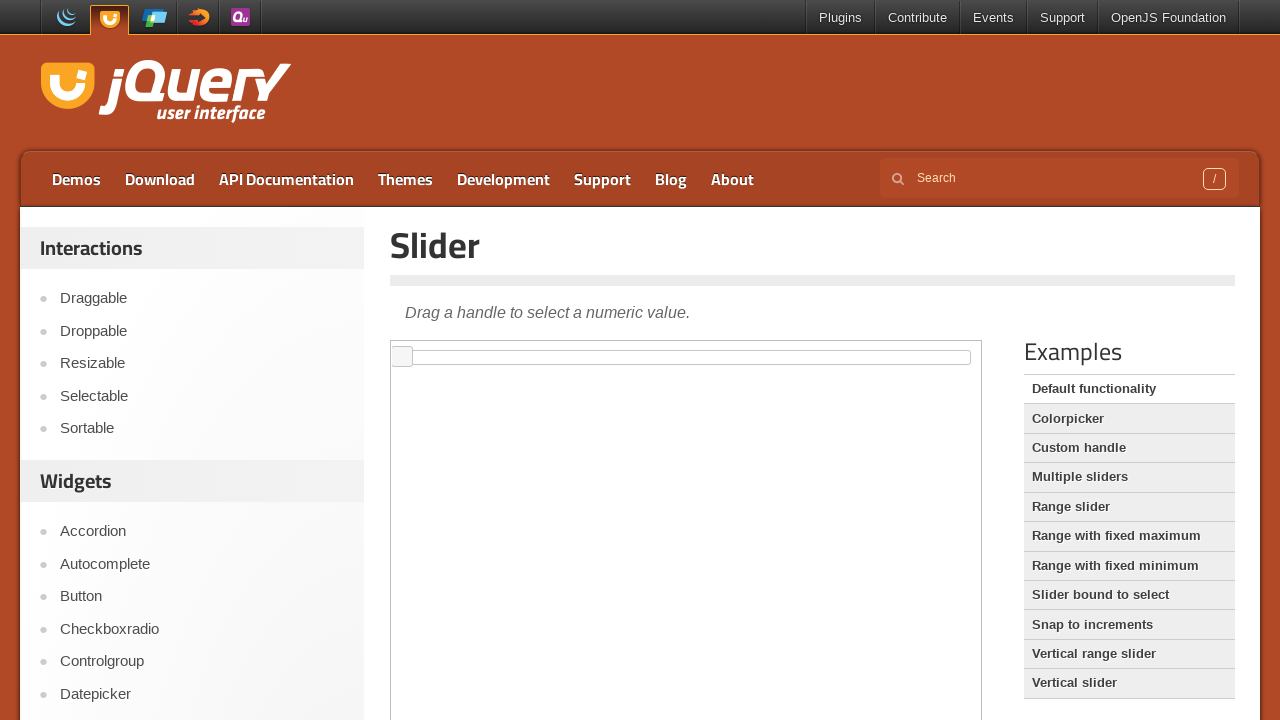

Located the slider handle element
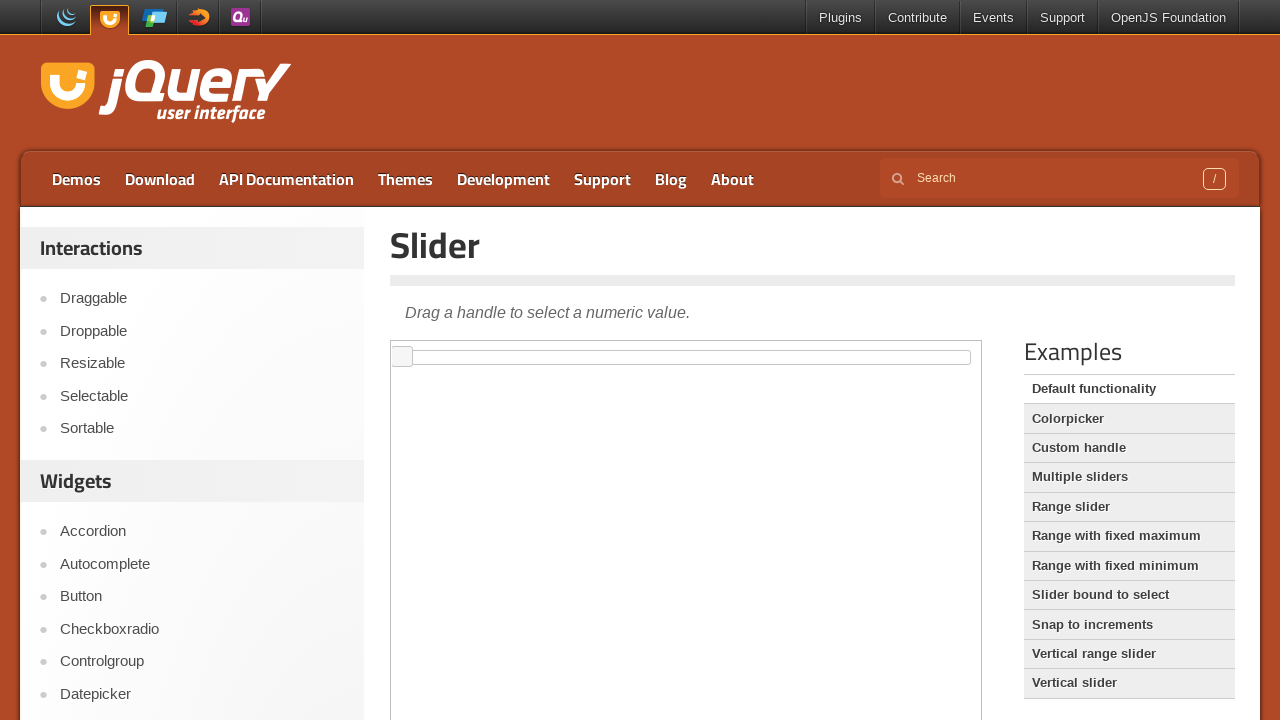

Dragged the slider handle 600 pixels to the right at (993, 347)
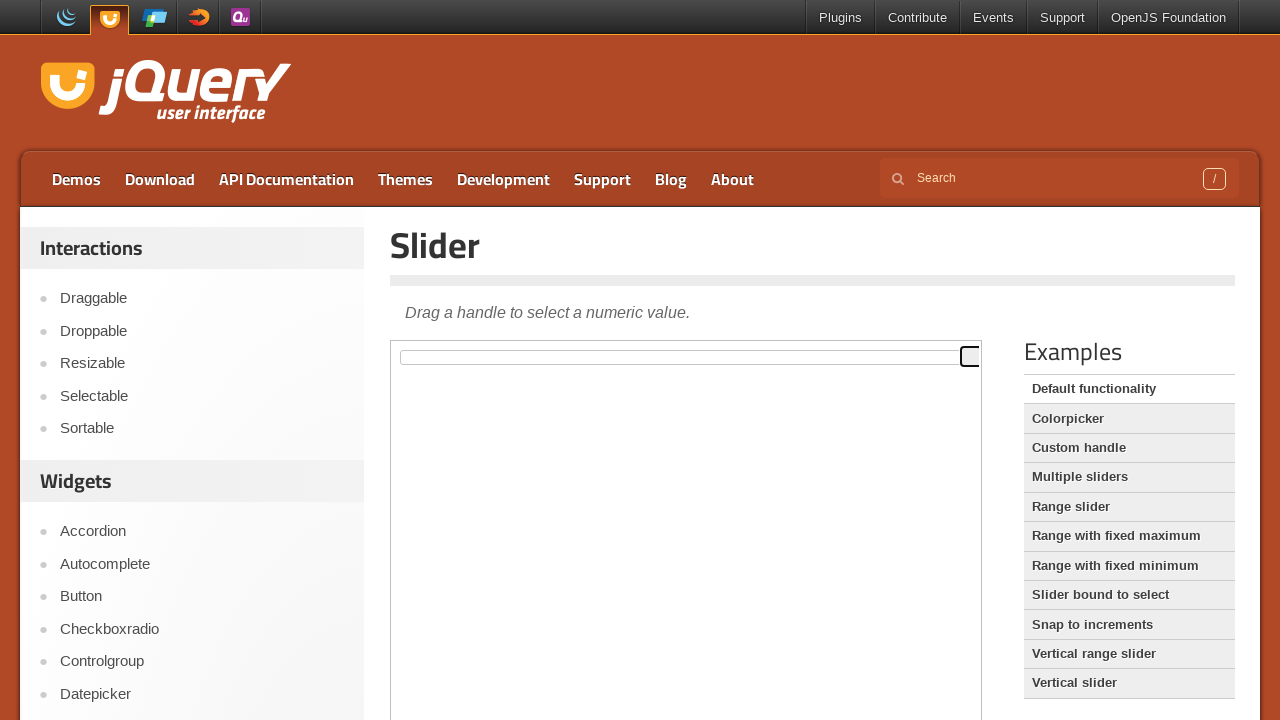

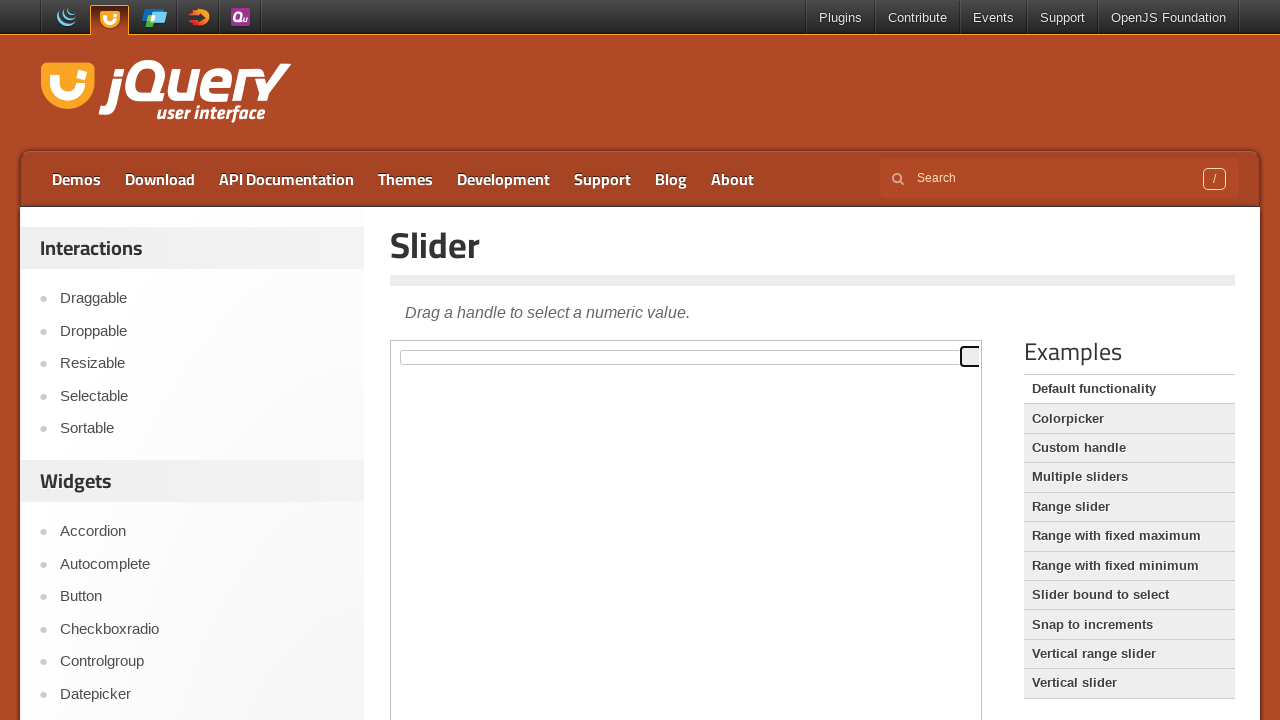